Tests checkbox selection, radio button selection, and element visibility toggle functionality on a practice automation page by clicking Option2 checkbox, selecting Radio2 button, and testing hide/show functionality of a text field.

Starting URL: https://rahulshettyacademy.com/AutomationPractice/

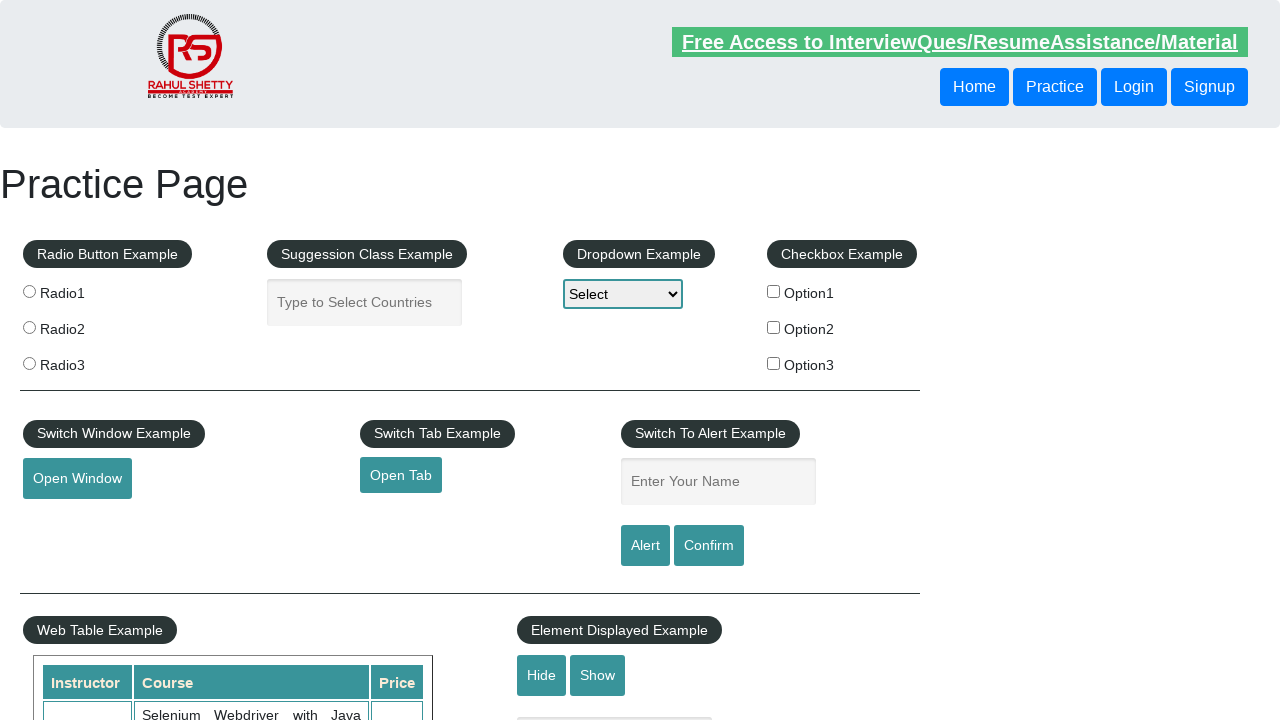

Waited for checkboxes to load on the page
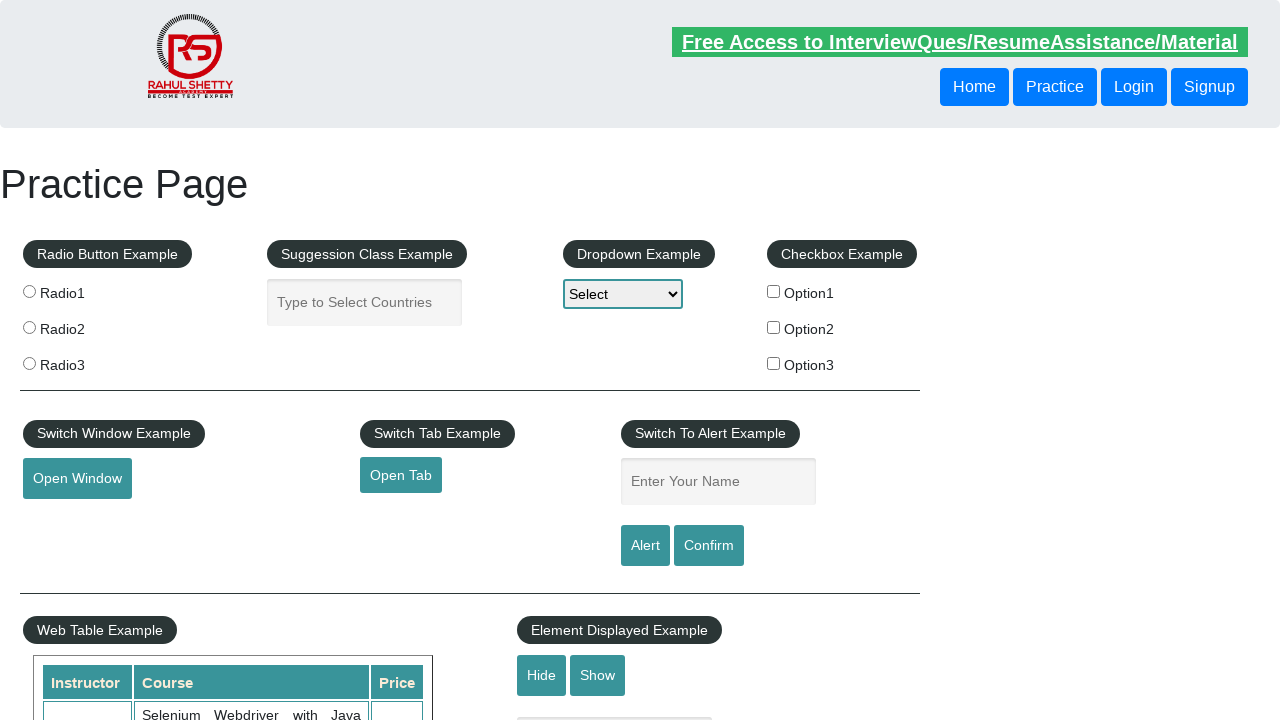

Located all checkbox elements on the page
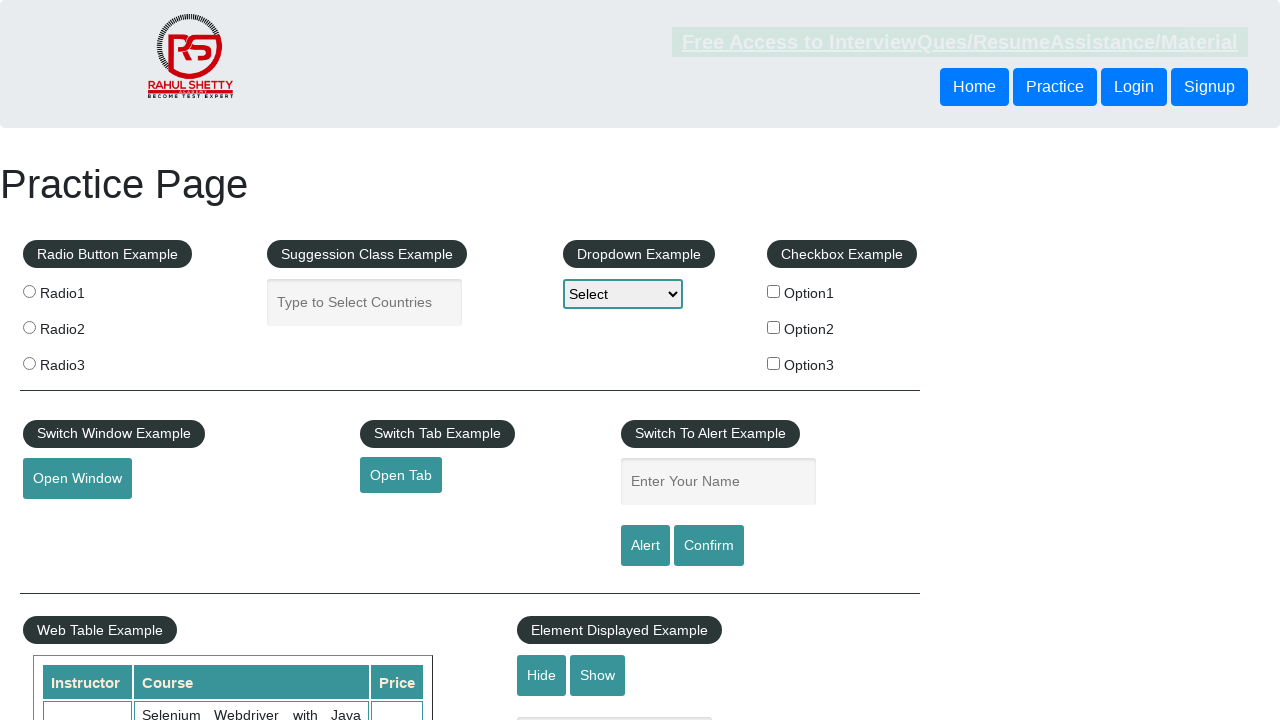

Clicked on Option2 checkbox at (774, 327) on xpath=//input[@type='checkbox'] >> nth=1
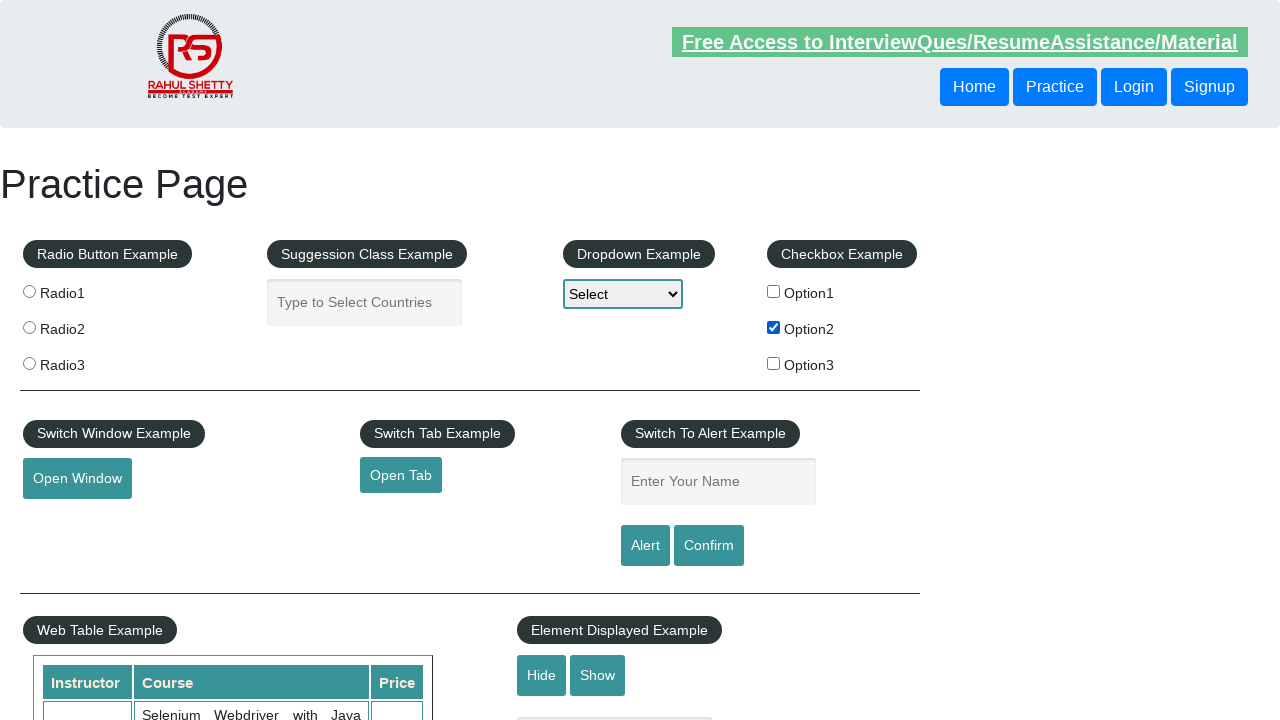

Located all radio button elements on the page
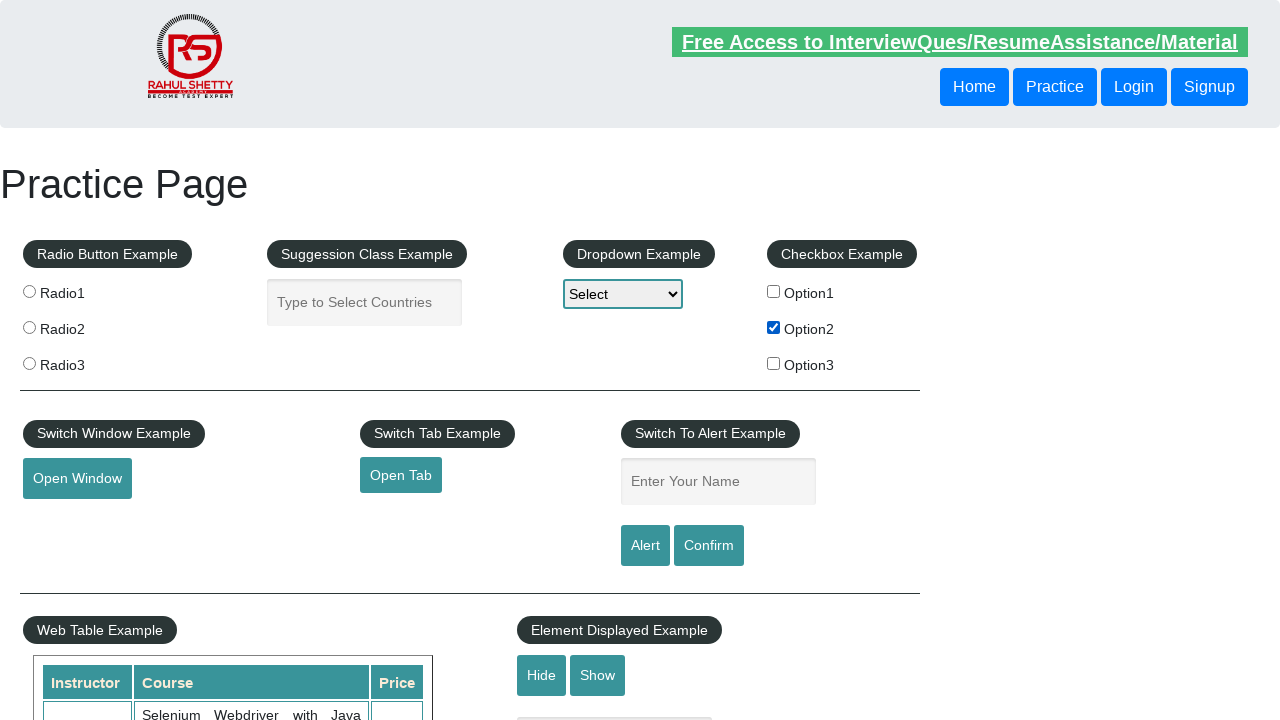

Clicked on Radio2 (third radio button) at (29, 363) on .radioButton >> nth=2
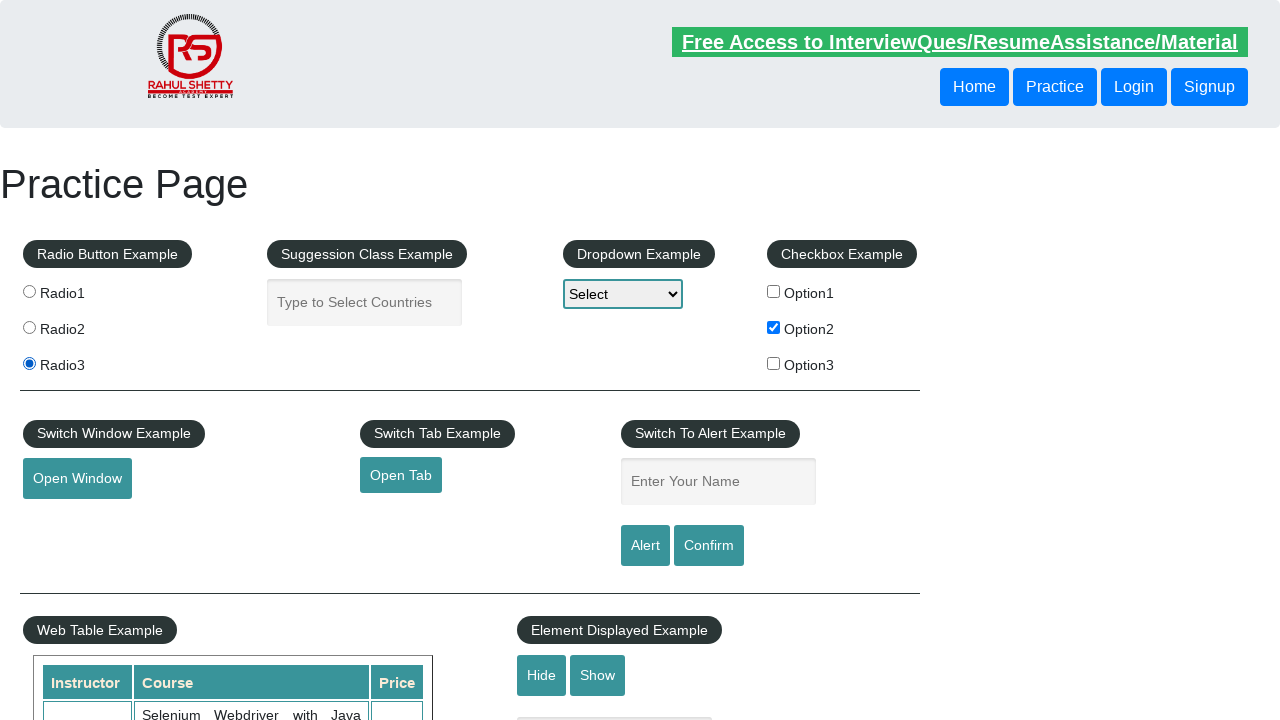

Waited for 'Element Displayed Example' text field to be visible
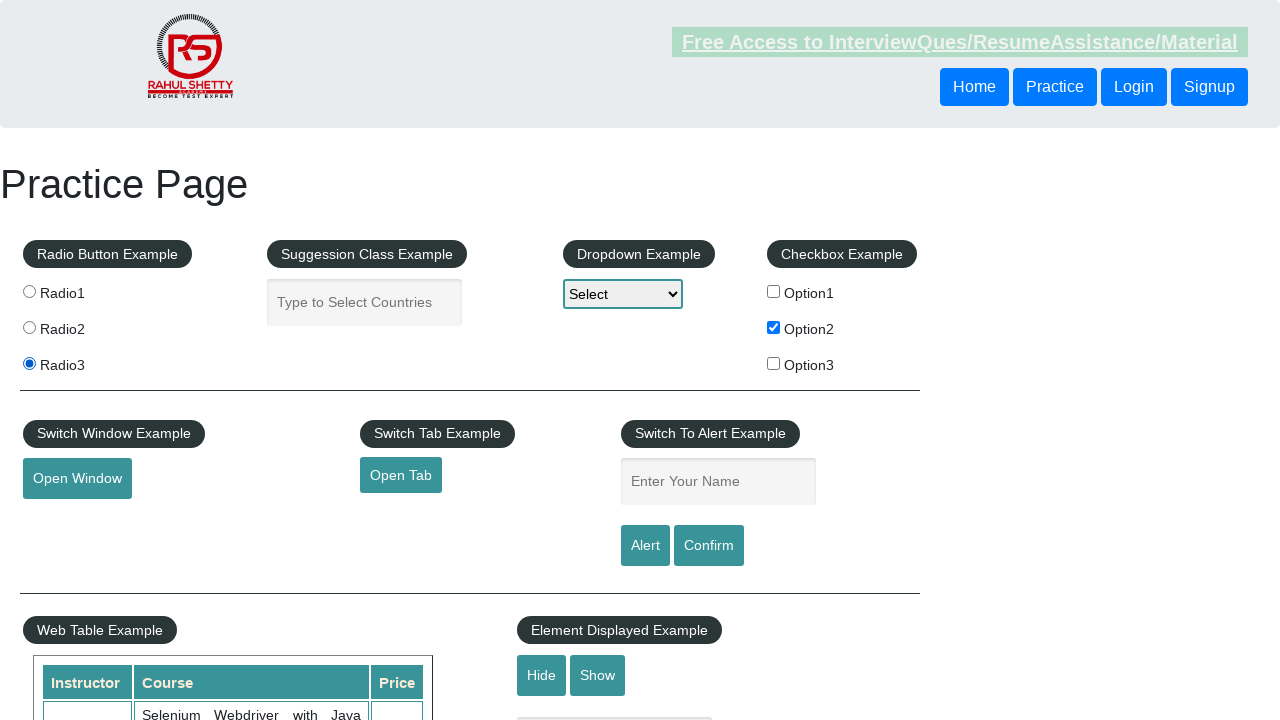

Clicked Hide Button to hide the text field at (542, 675) on #hide-textbox
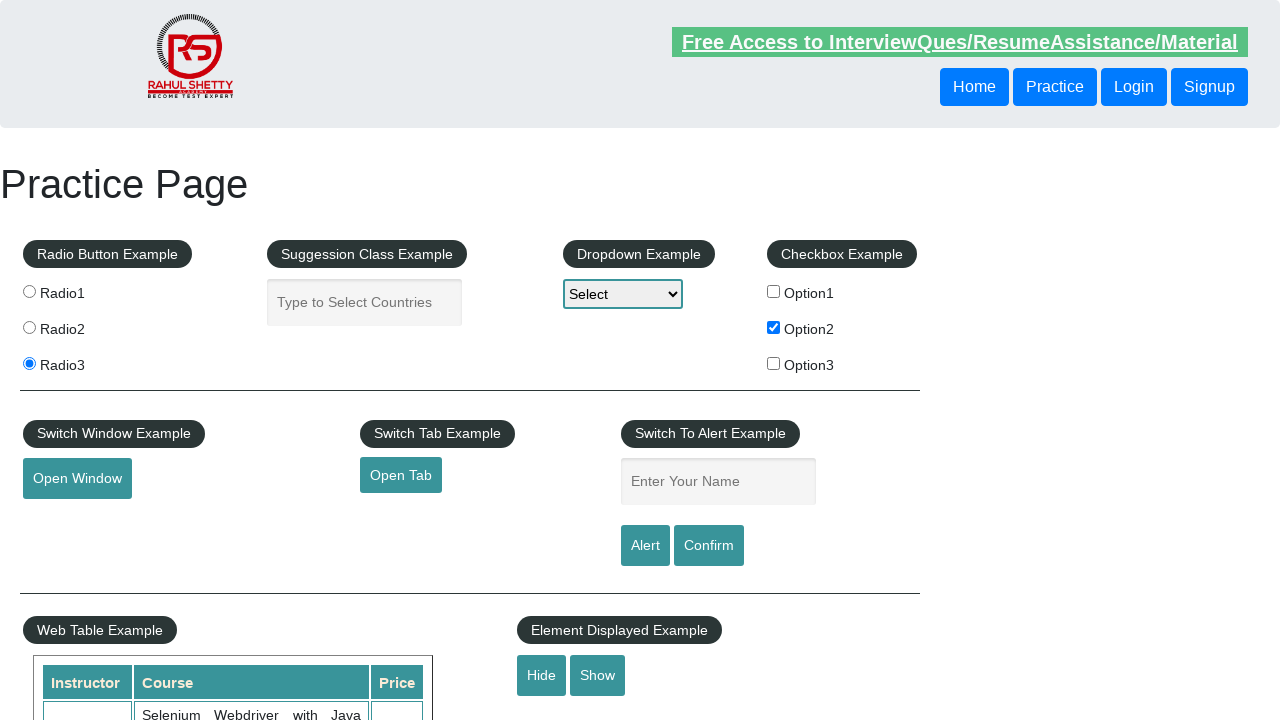

Clicked Show Button to make the text field visible again at (598, 675) on #show-textbox
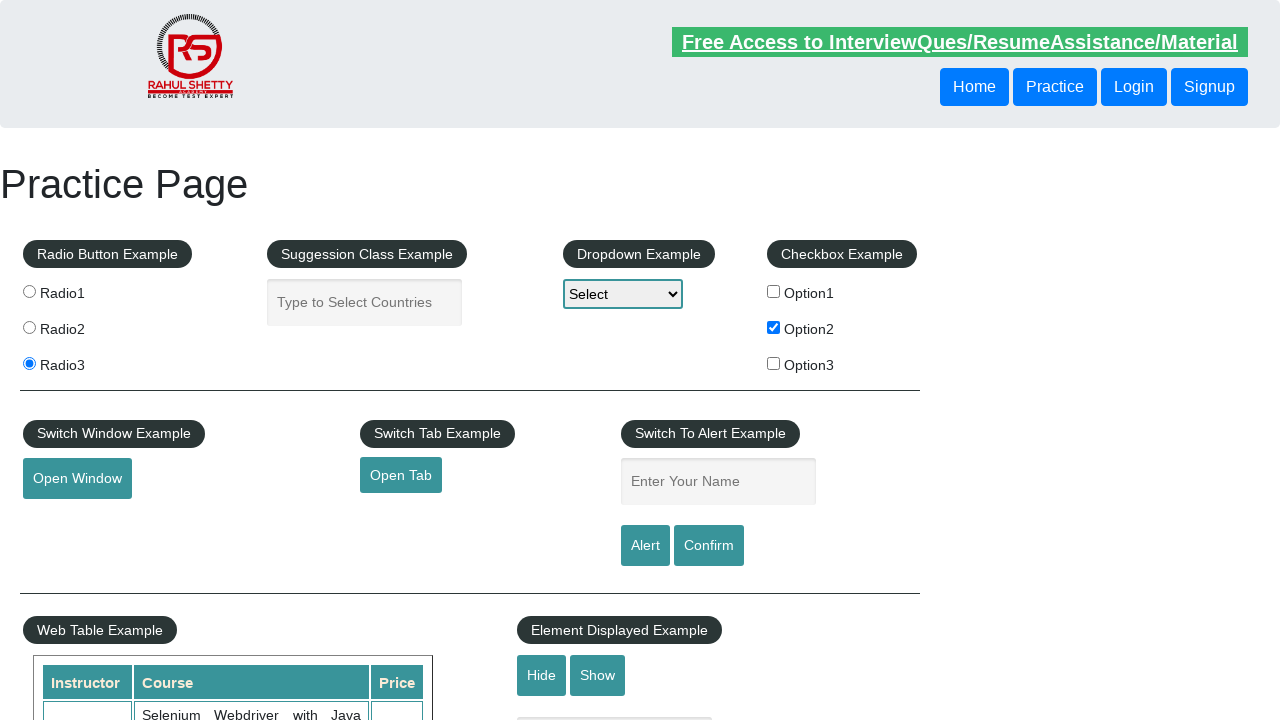

Waited for the text field to become visible again
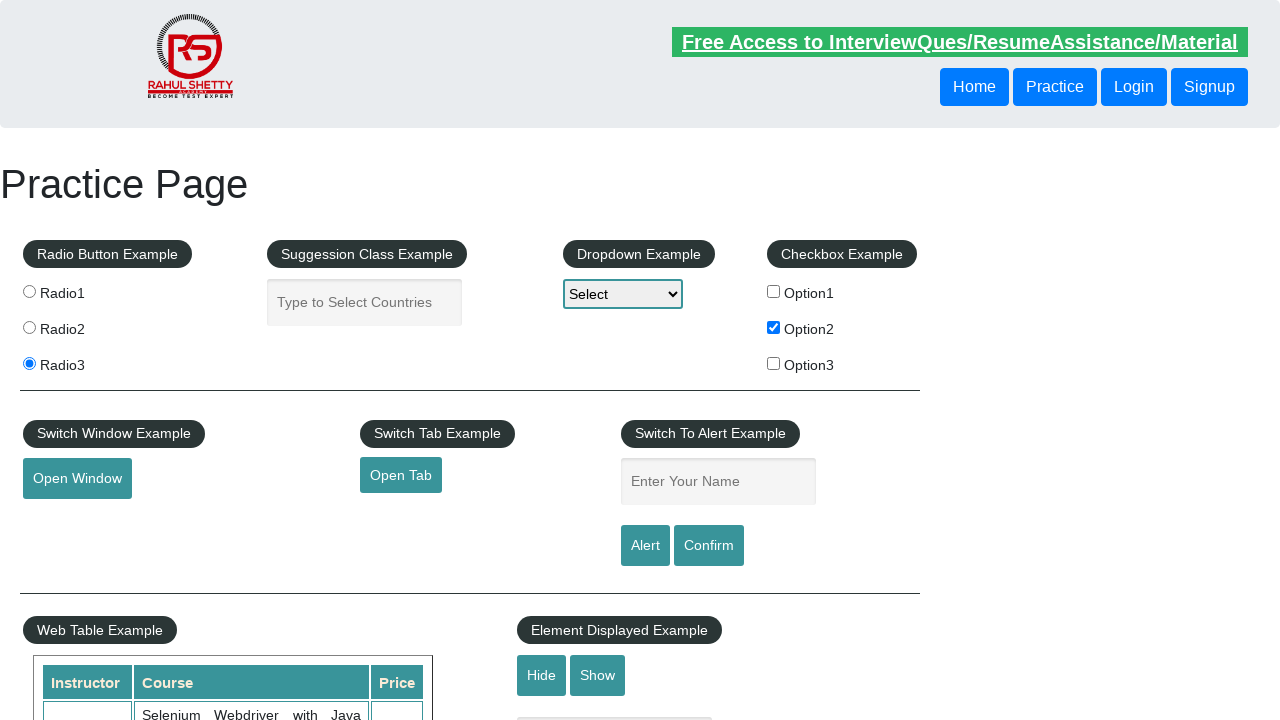

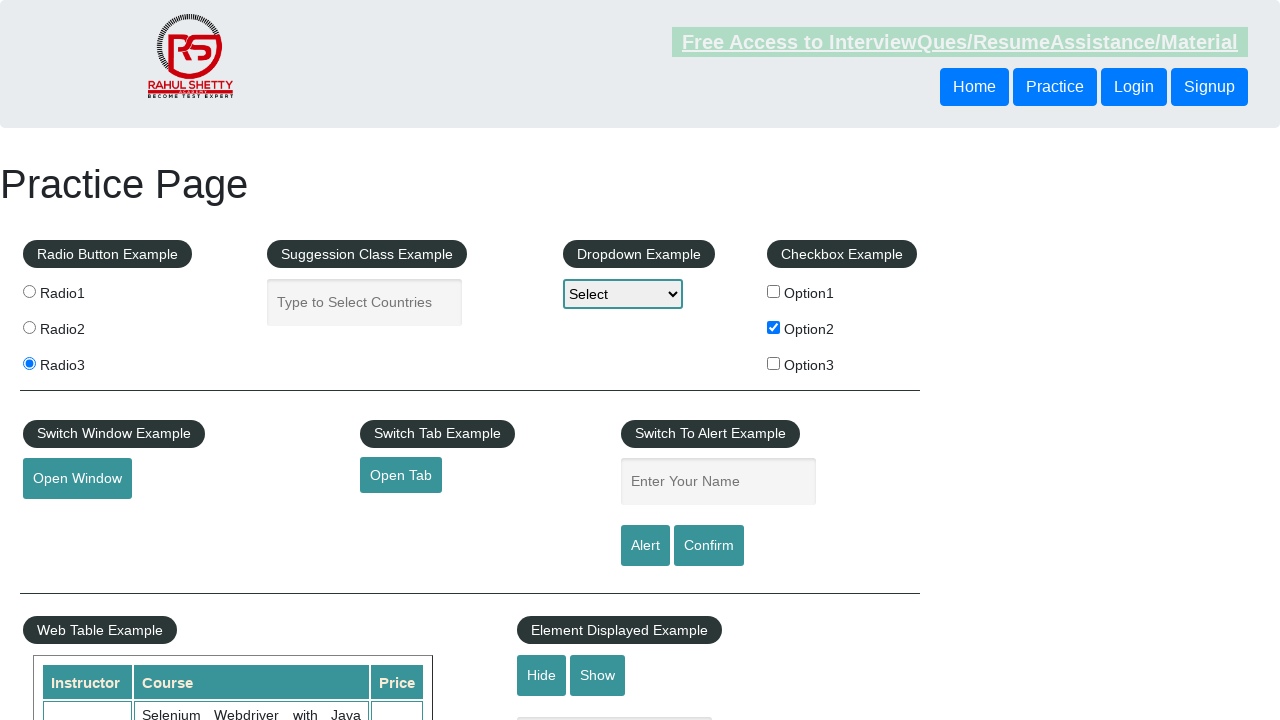